Tests the DemoQA practice form by filling out all fields including name, email, gender, phone number, date of birth, subjects, hobbies, address, state/city selection, and submitting the form to verify successful submission.

Starting URL: https://demoqa.com/automation-practice-form

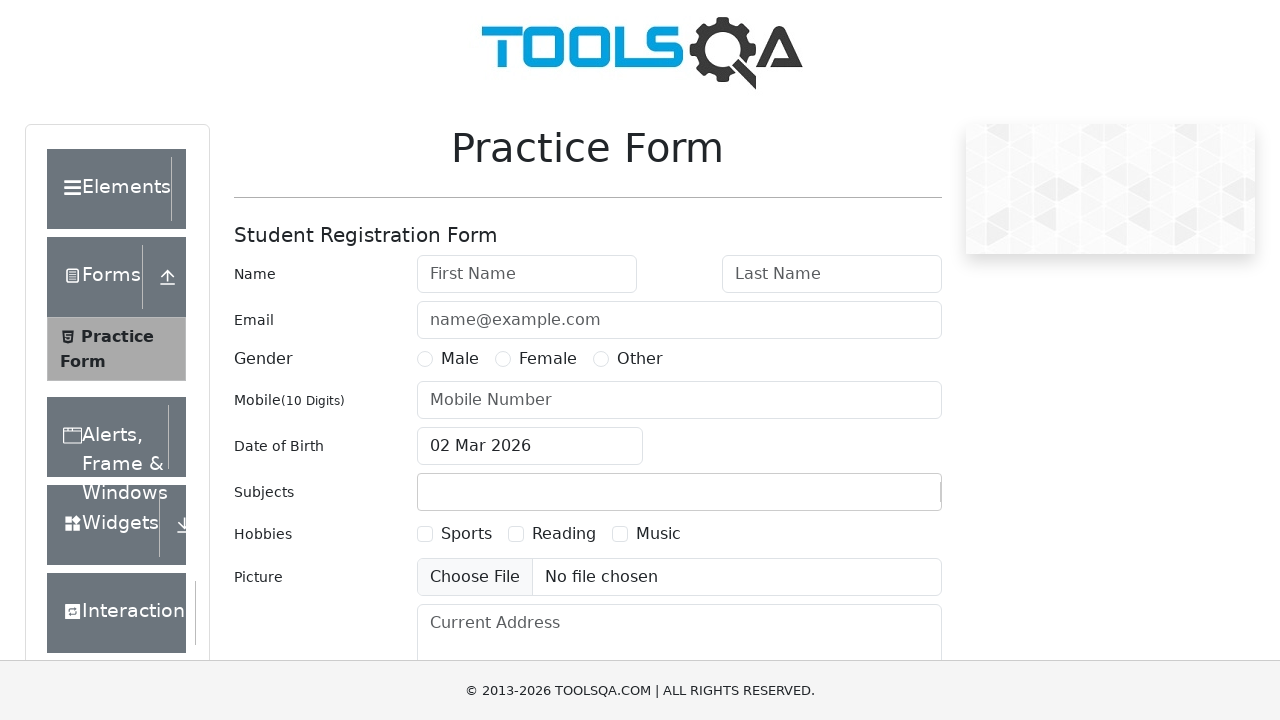

Removed ad iframes from page
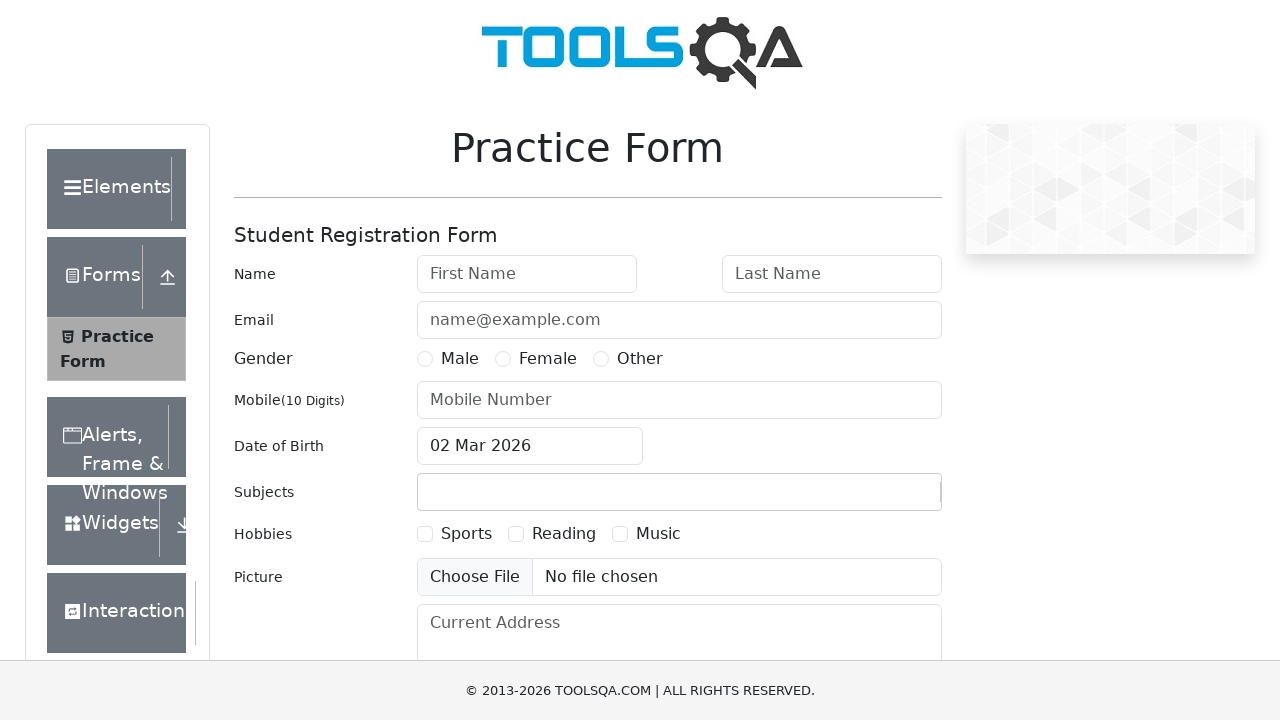

Filled first name field with 'Hoàng Ngọc' on #firstName
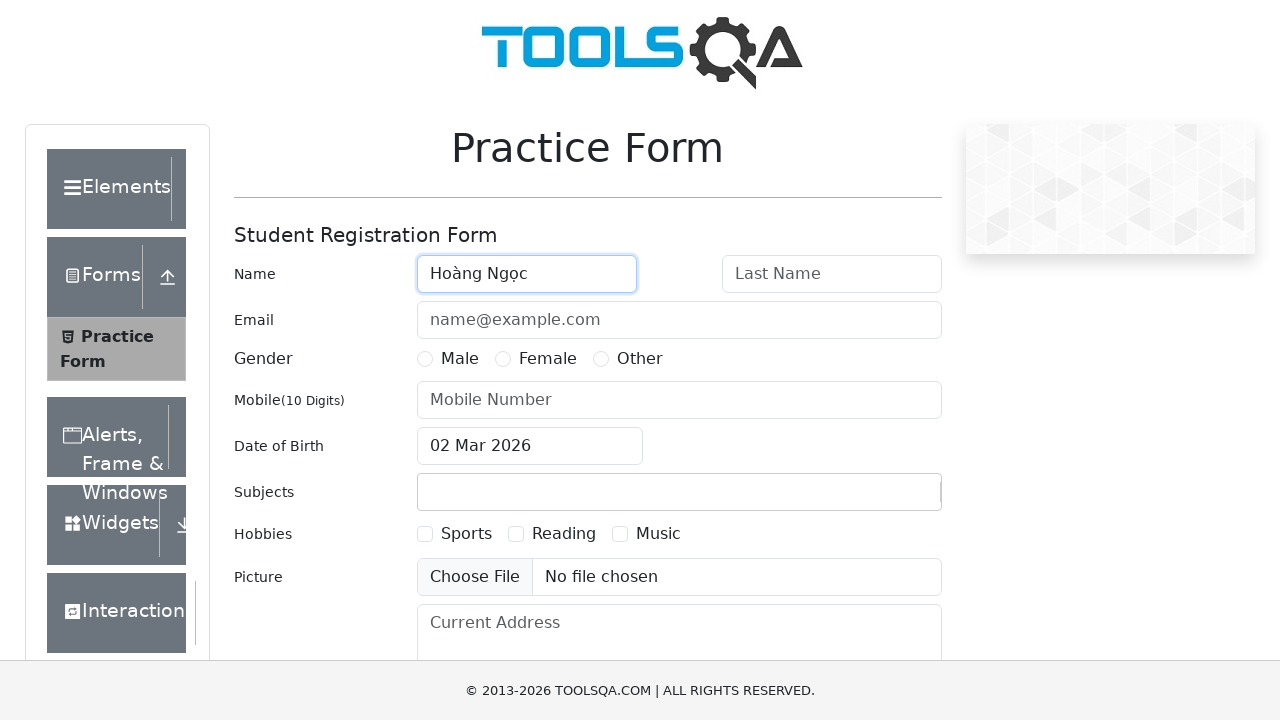

Filled last name field with 'Bảo Long' on #lastName
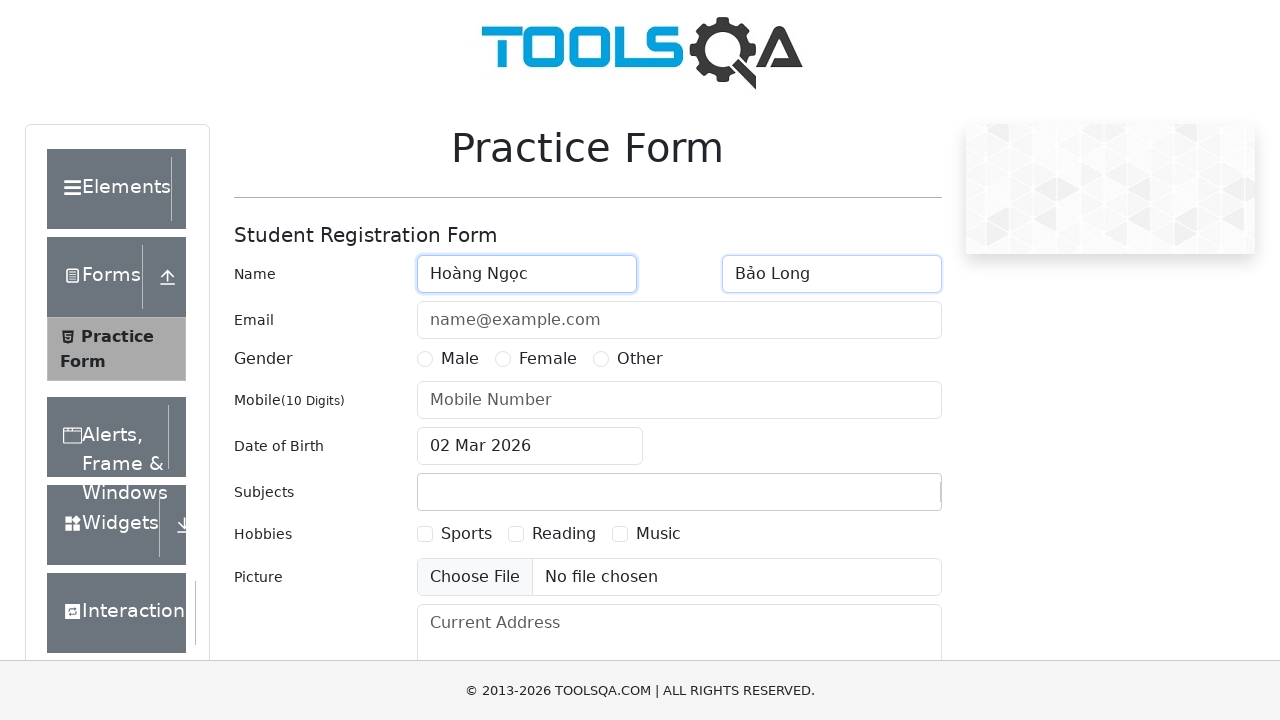

Filled email field with 'testuser@example.com' on #userEmail
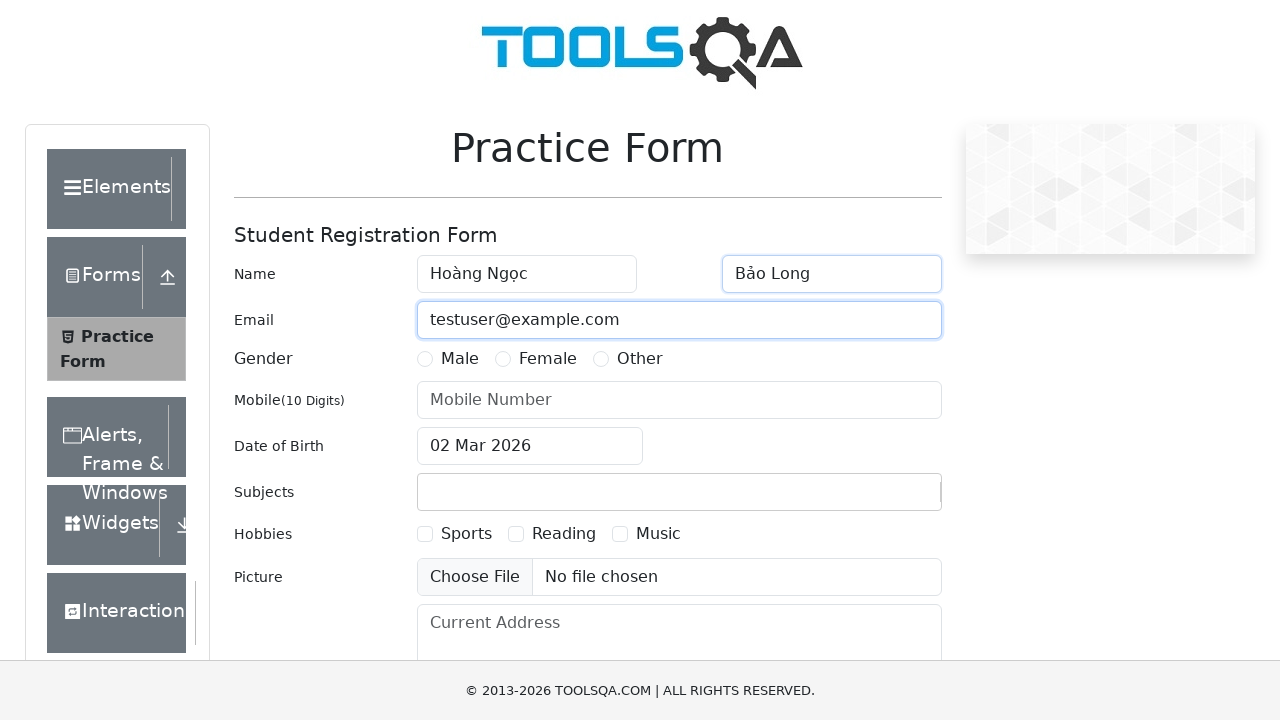

Selected Male gender option at (460, 359) on label:has-text('Male')
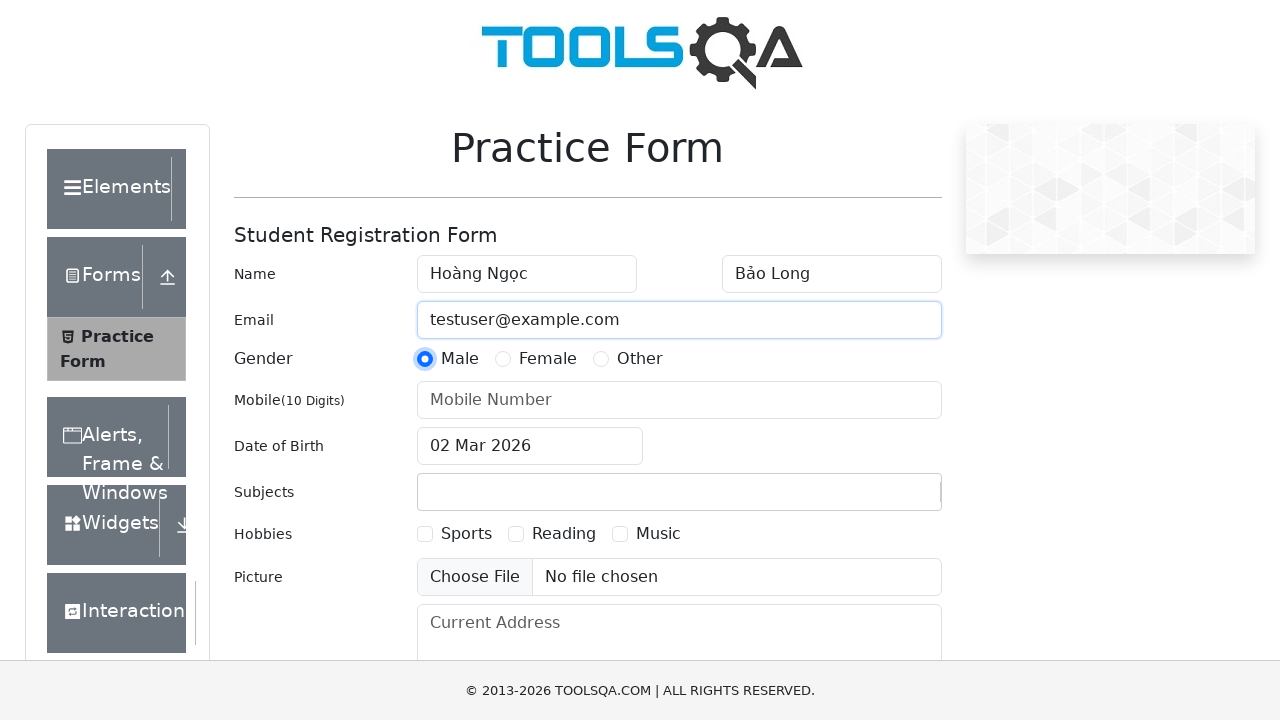

Filled phone number field with '0123456789' on #userNumber
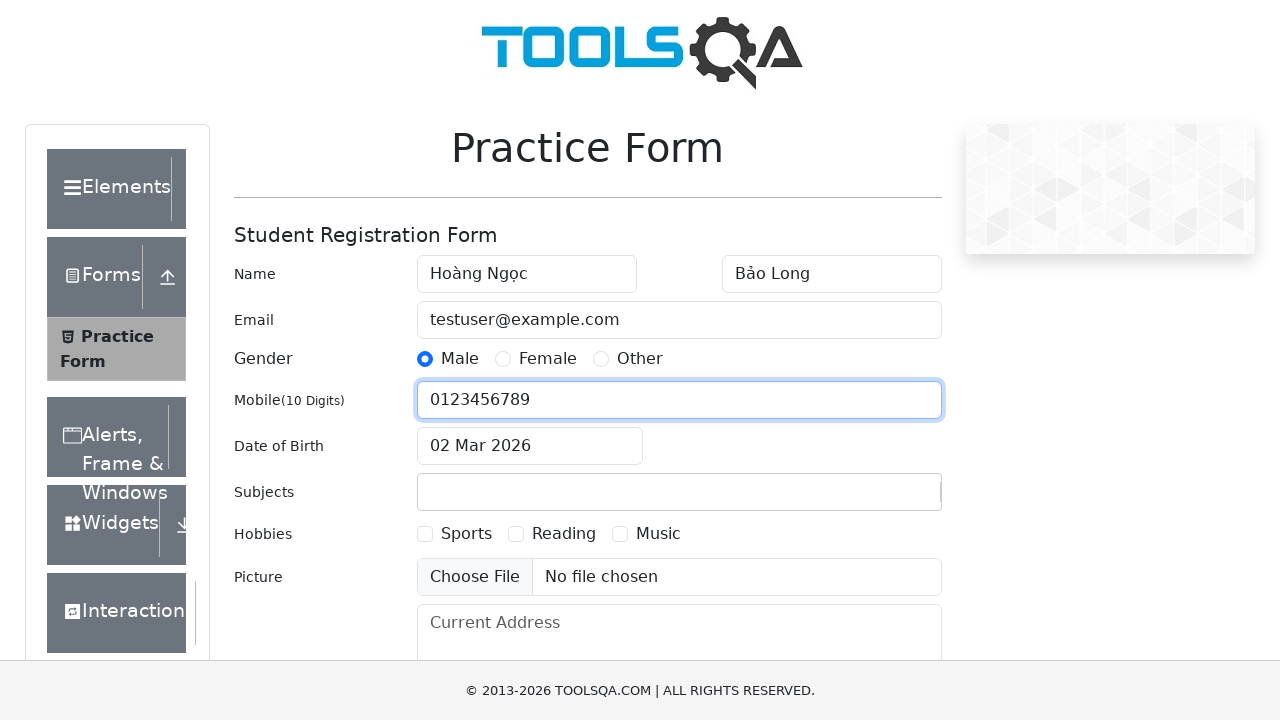

Clicked date of birth input to open datepicker at (530, 446) on #dateOfBirthInput
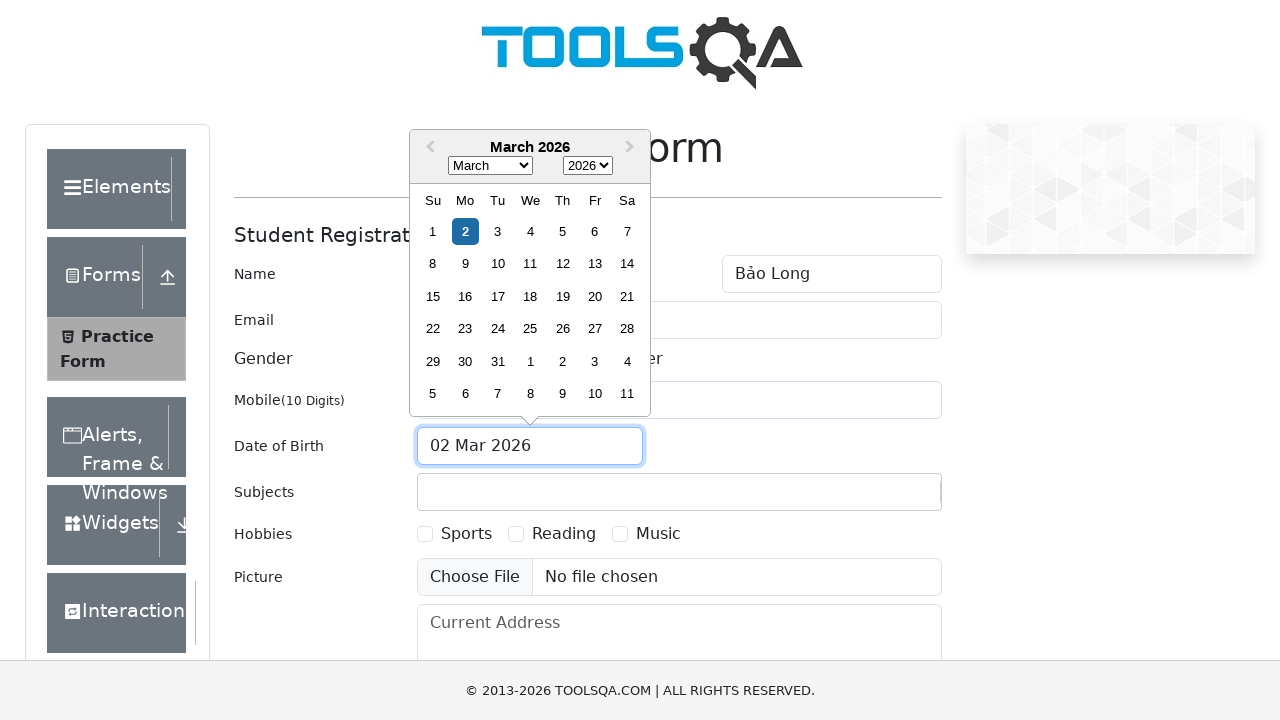

Selected October from month dropdown on .react-datepicker__month-select
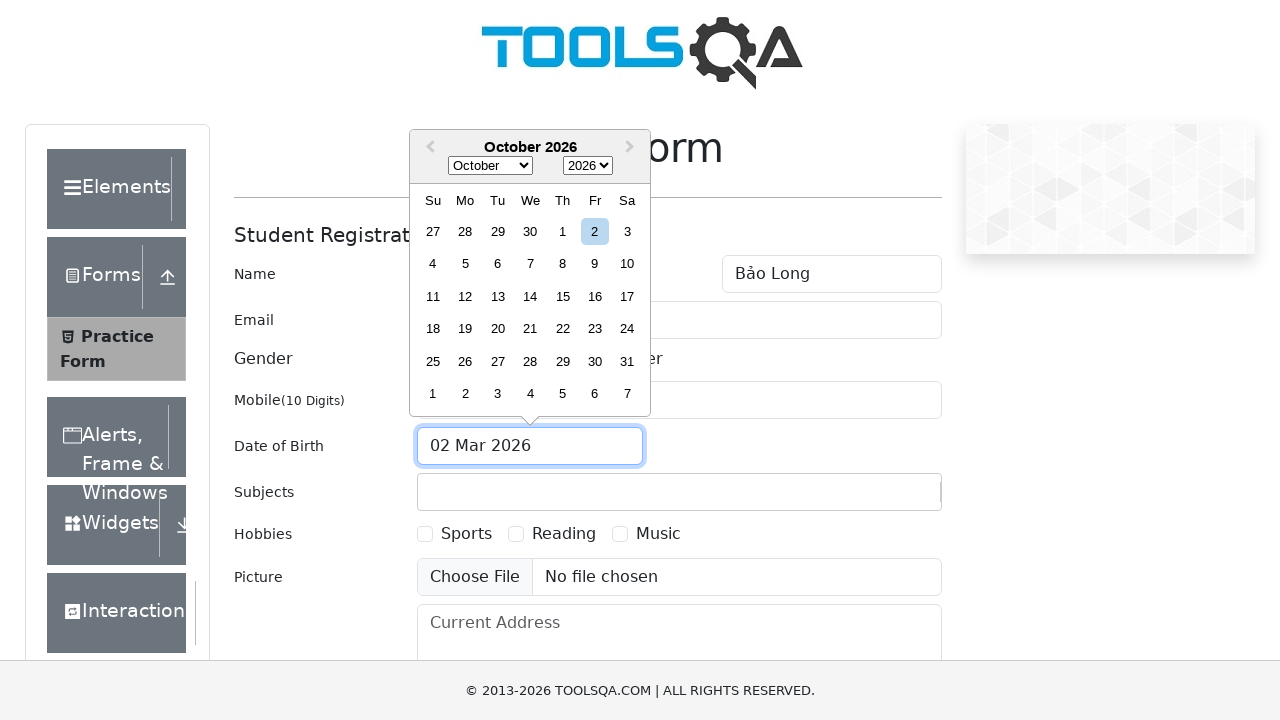

Selected 2005 from year dropdown on .react-datepicker__year-select
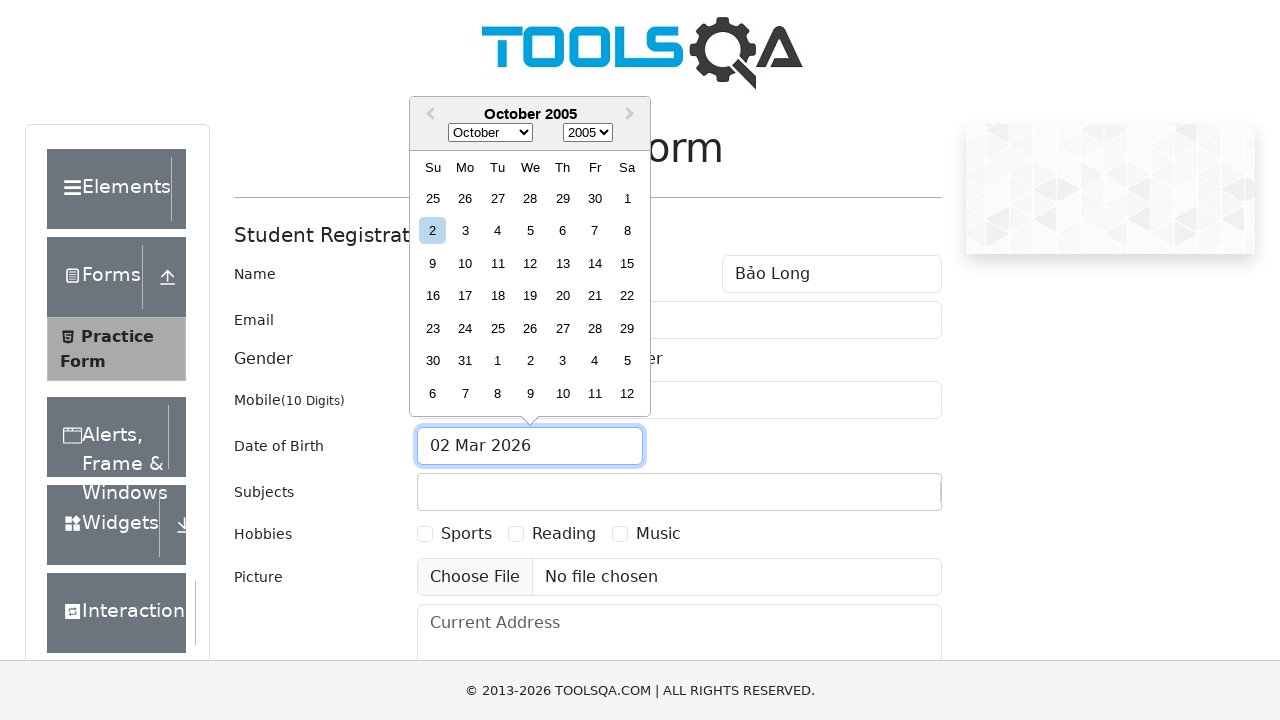

Selected day 18 from datepicker at (498, 296) on .react-datepicker__day--018:not(.react-datepicker__day--outside-month)
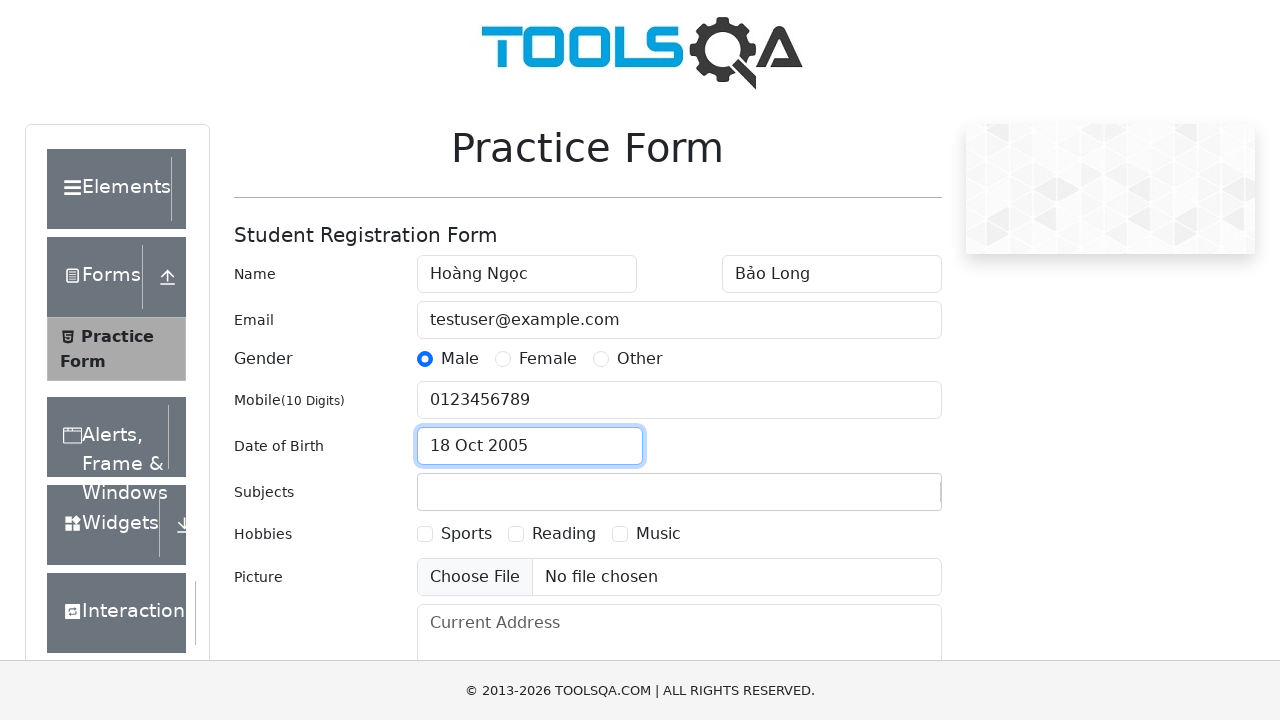

Filled subjects input field with 'Maths' on #subjectsInput
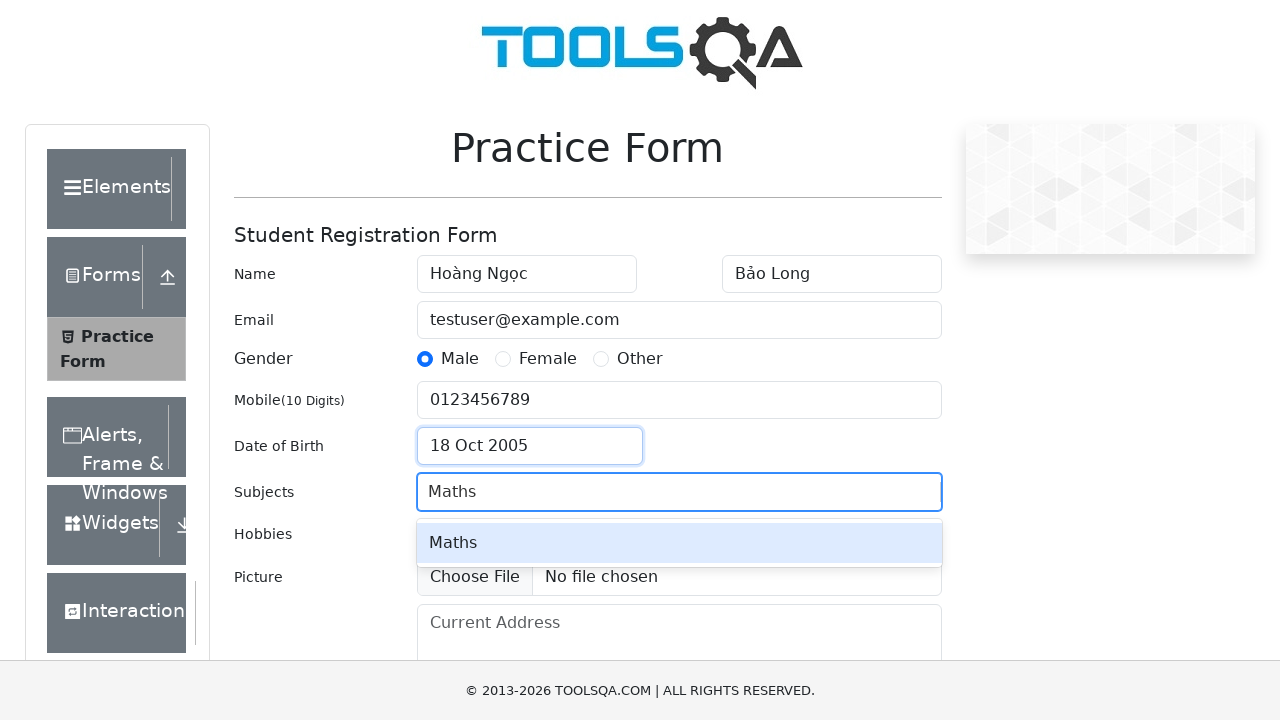

Pressed Enter to confirm subject selection on #subjectsInput
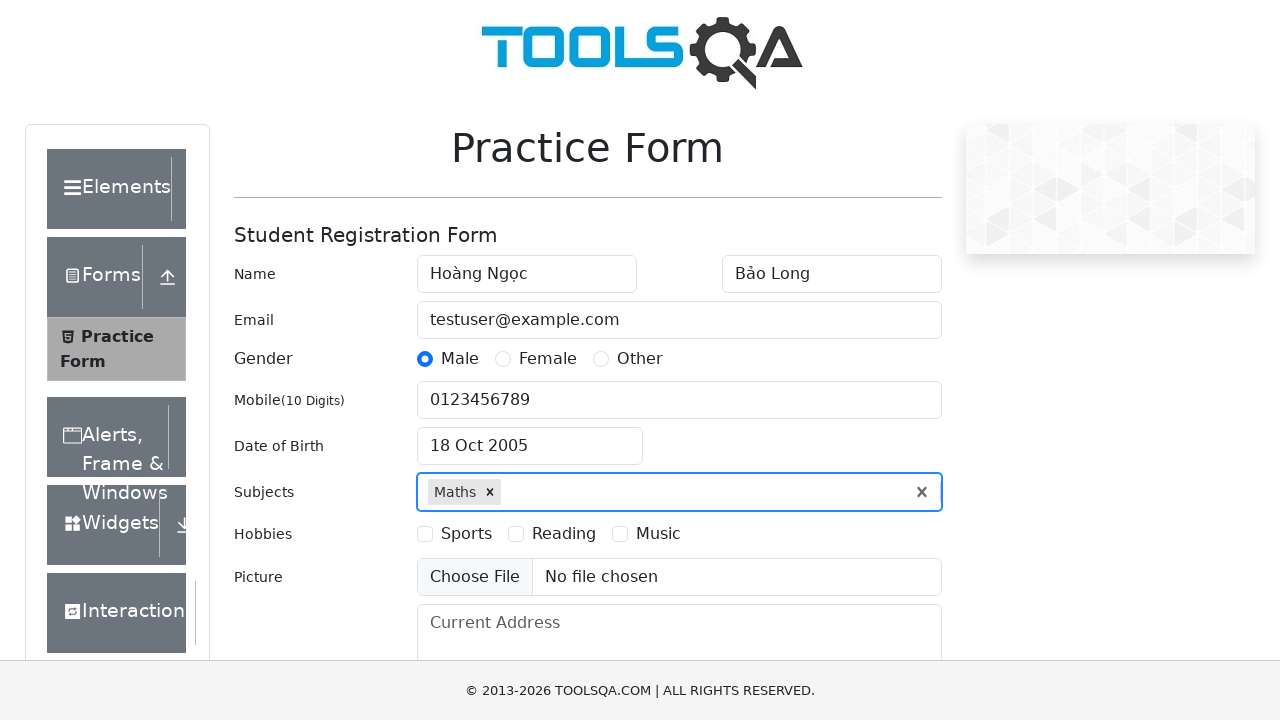

Selected Sports hobby checkbox at (466, 534) on label:has-text('Sports')
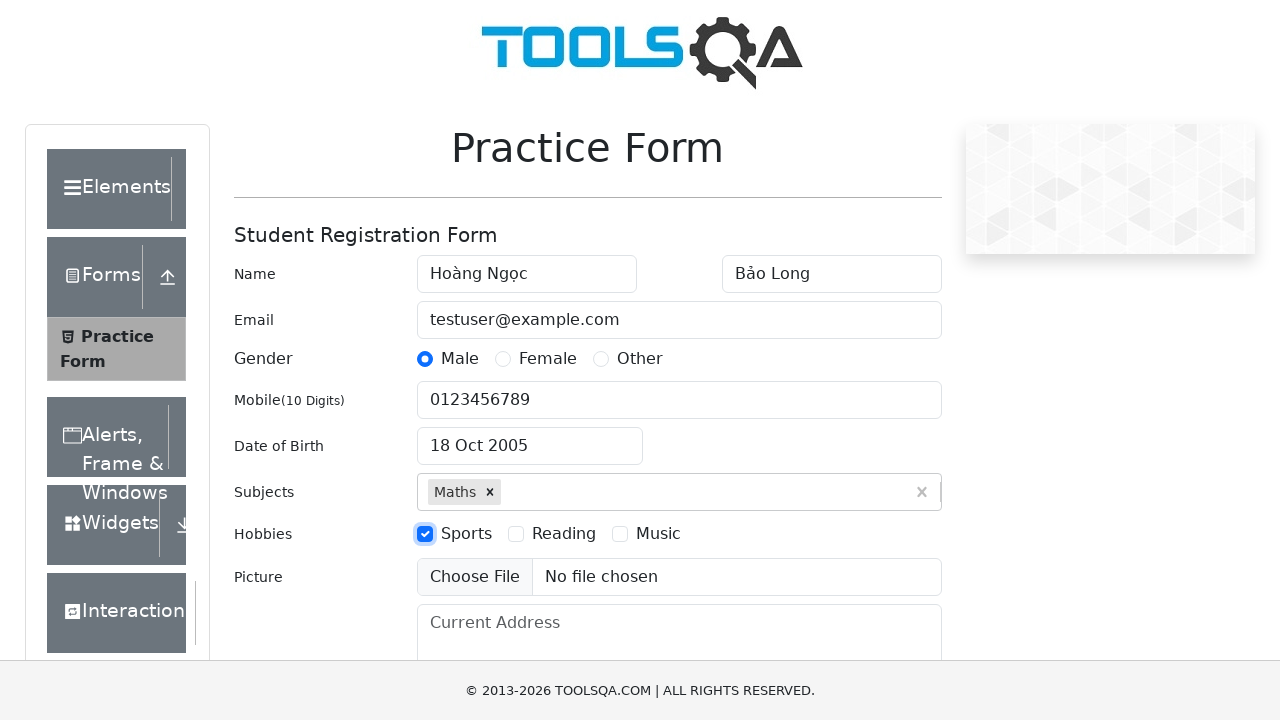

Filled current address field with 'Huế' on #currentAddress
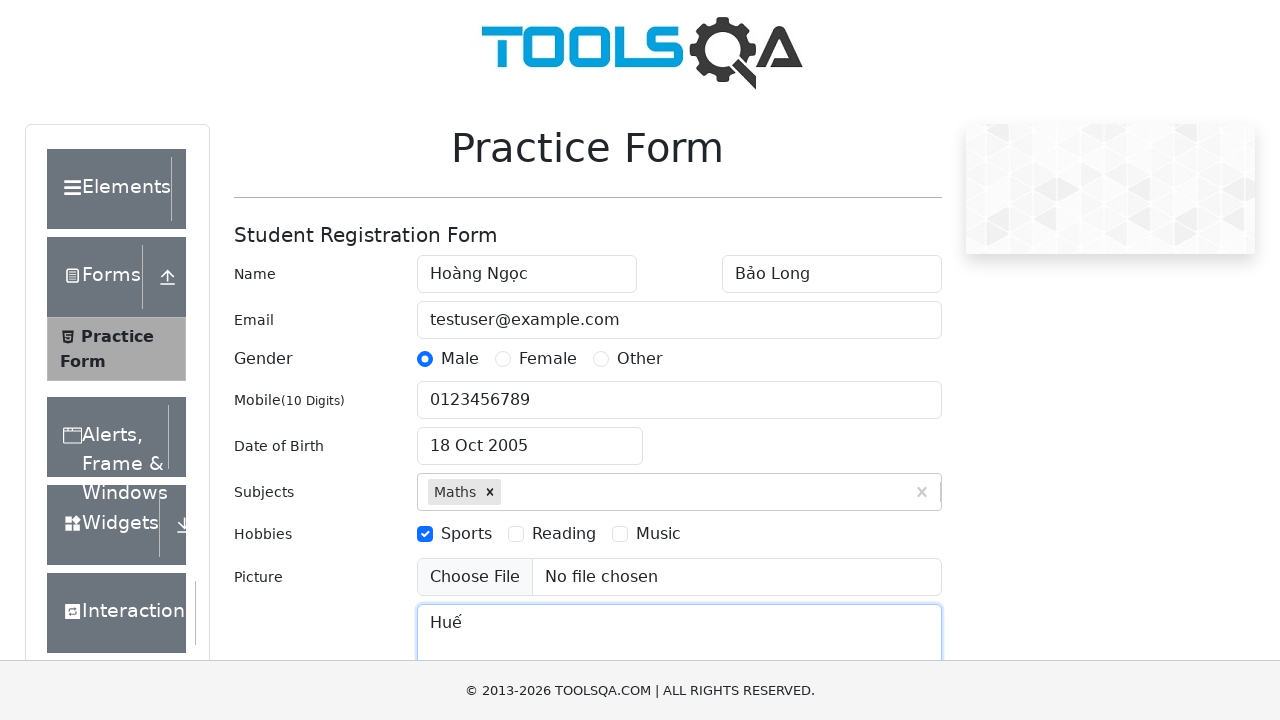

Filled state input field with 'NCR' on #react-select-3-input
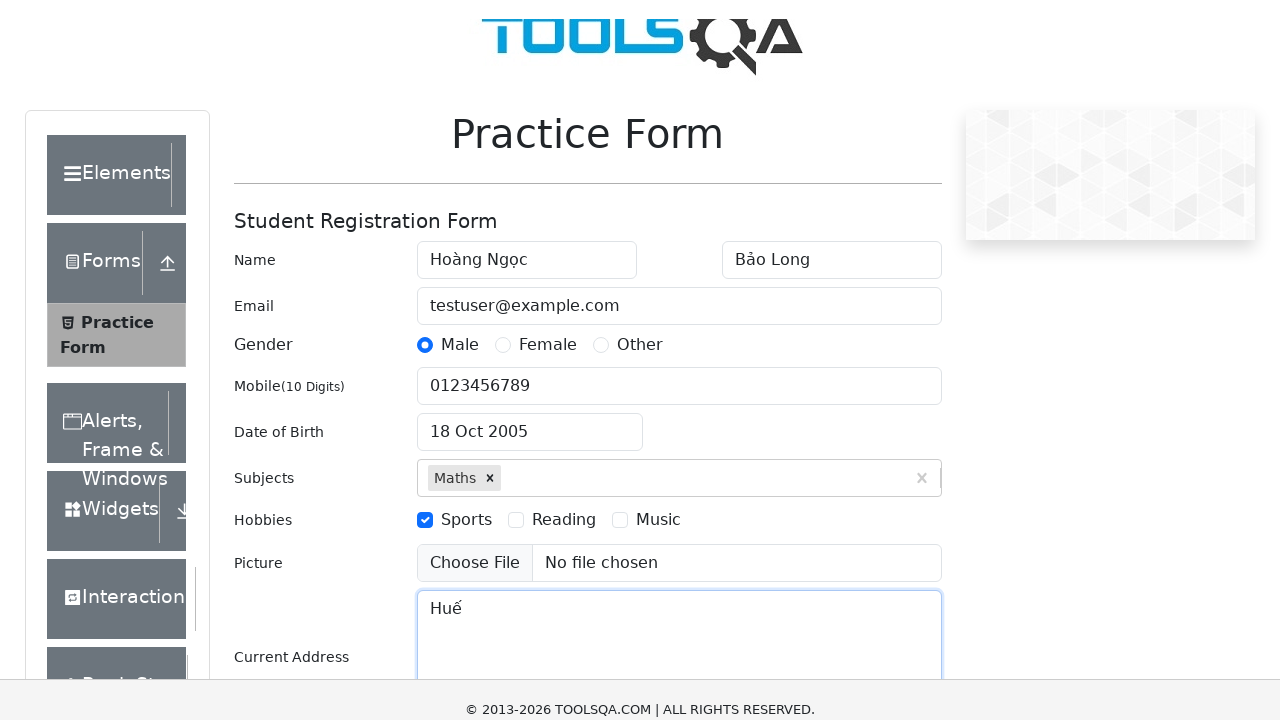

Pressed Enter to confirm state selection on #react-select-3-input
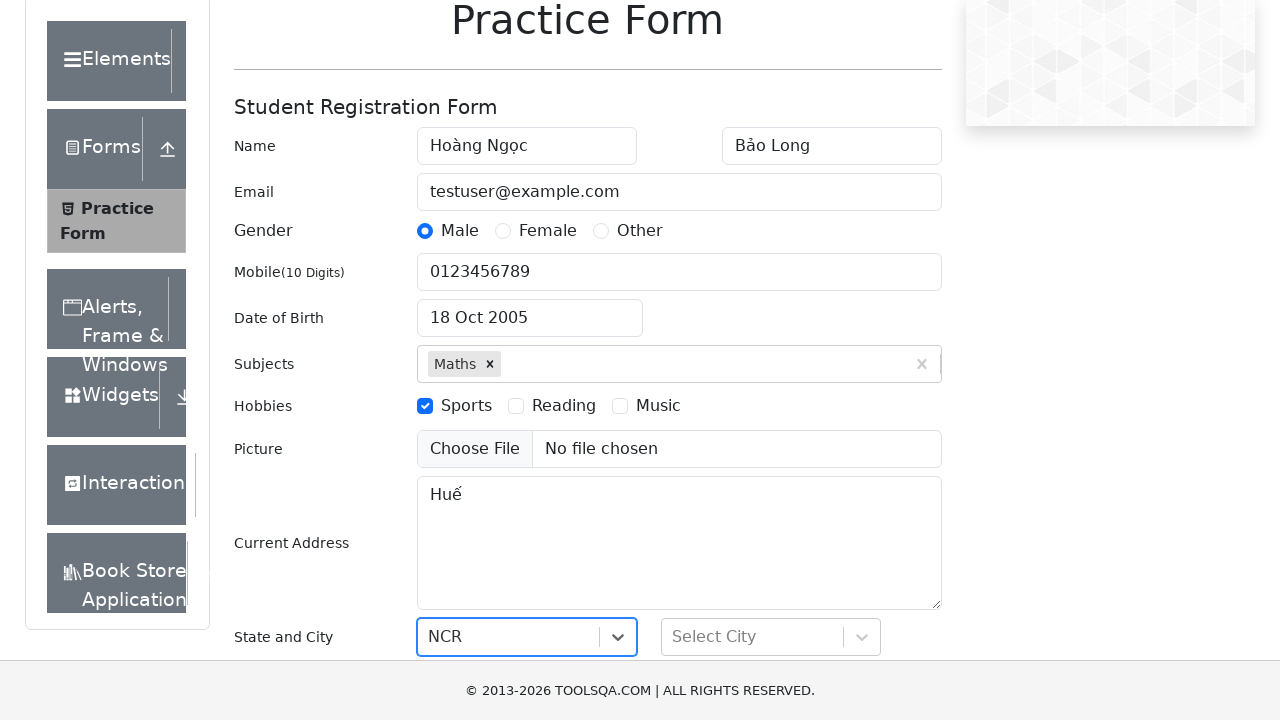

Filled city input field with 'Delhi' on #react-select-4-input
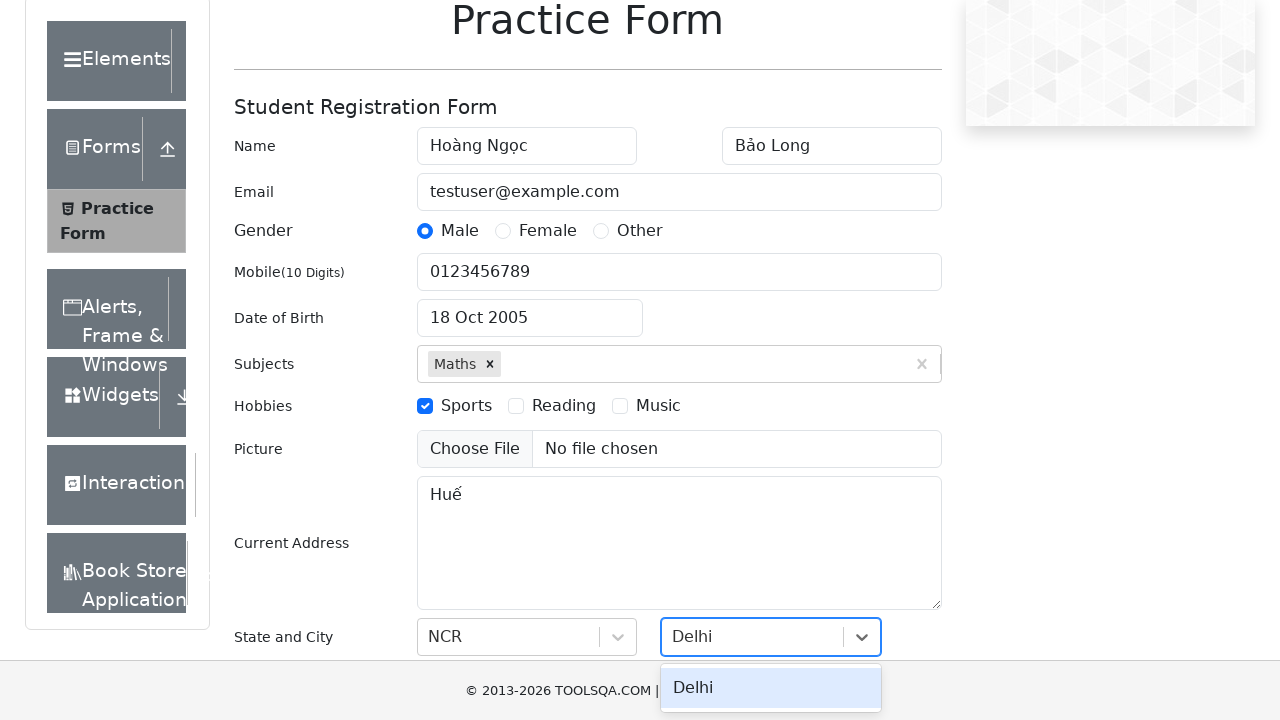

Pressed Enter to confirm city selection on #react-select-4-input
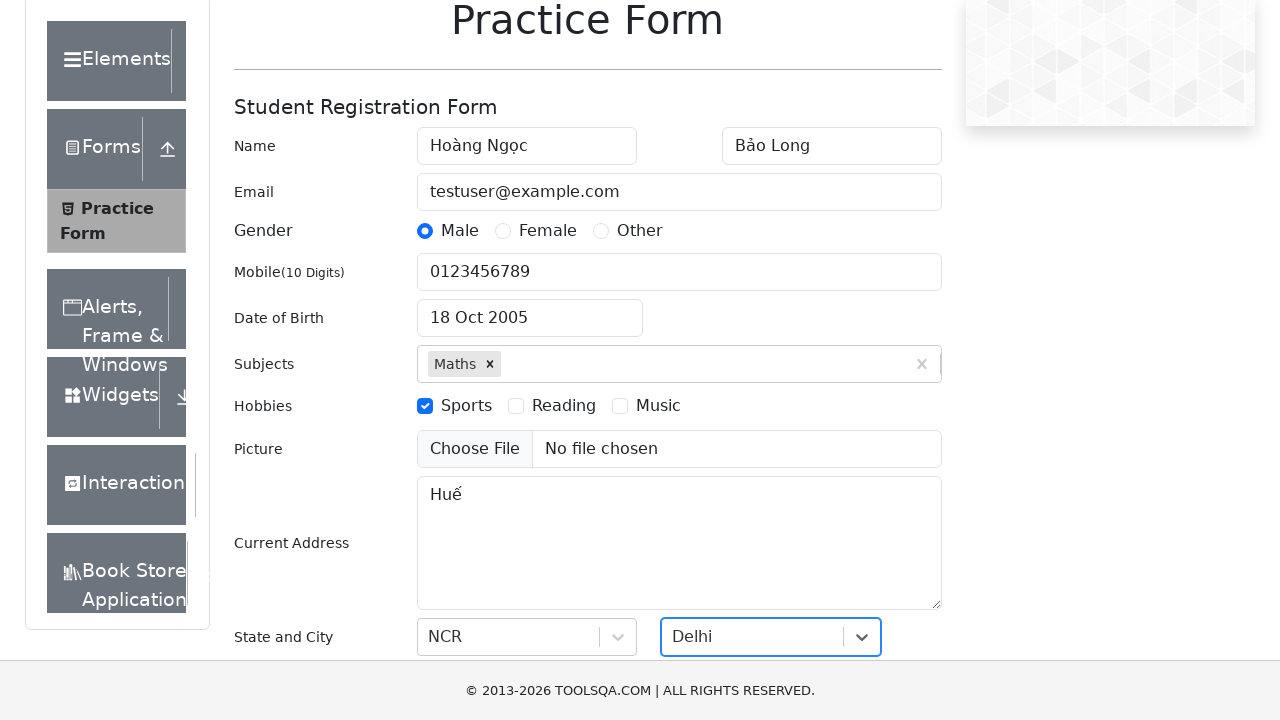

Scrolled submit button into view
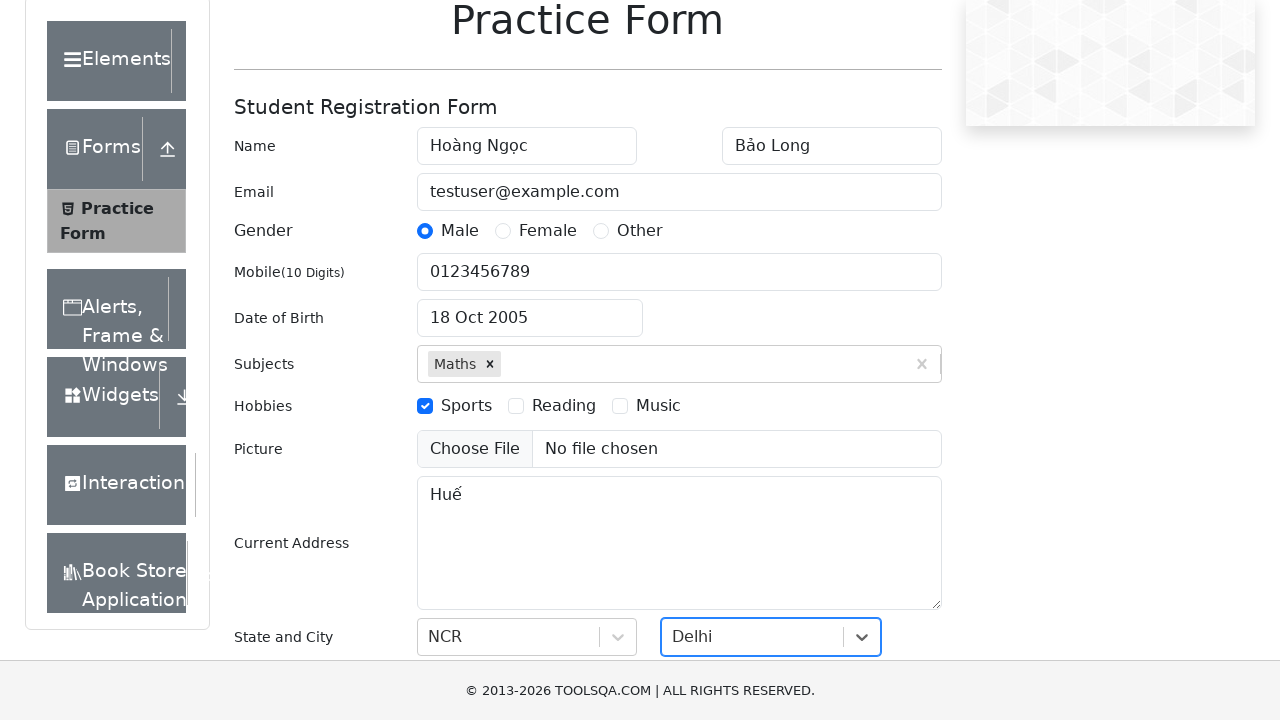

Clicked submit button to submit form at (885, 499) on #submit
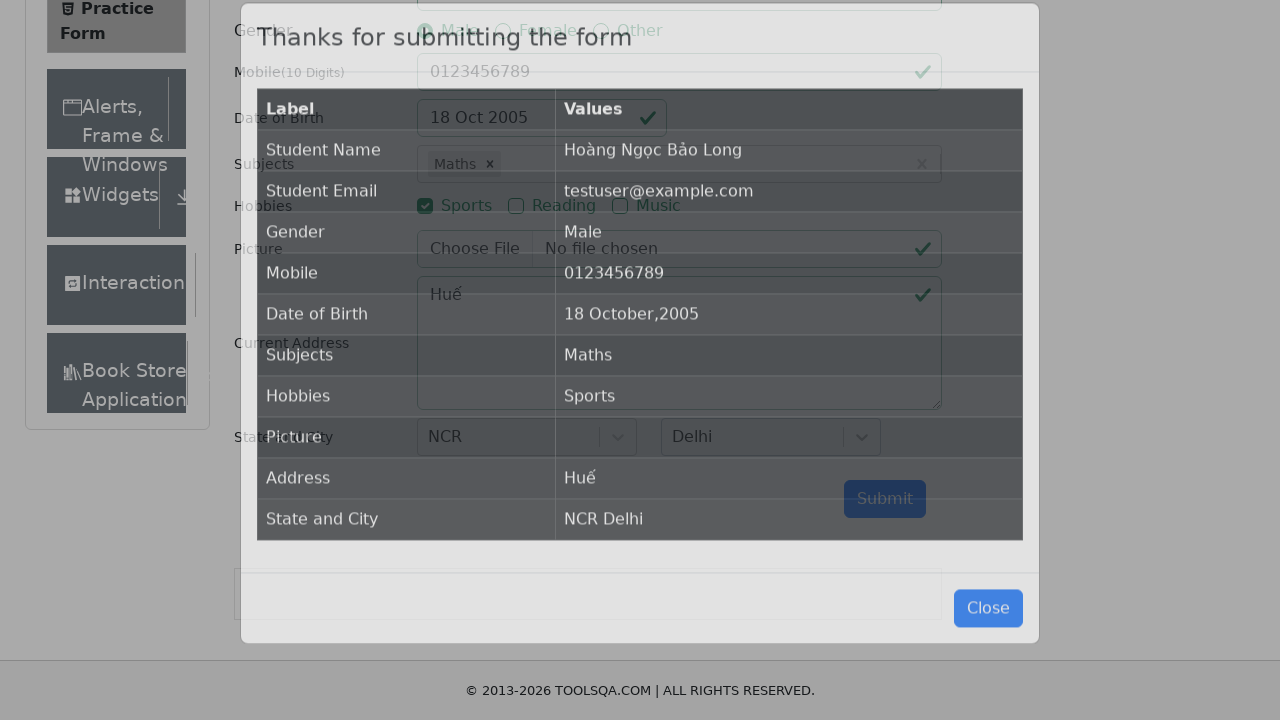

Verified success modal appeared with form submission confirmation
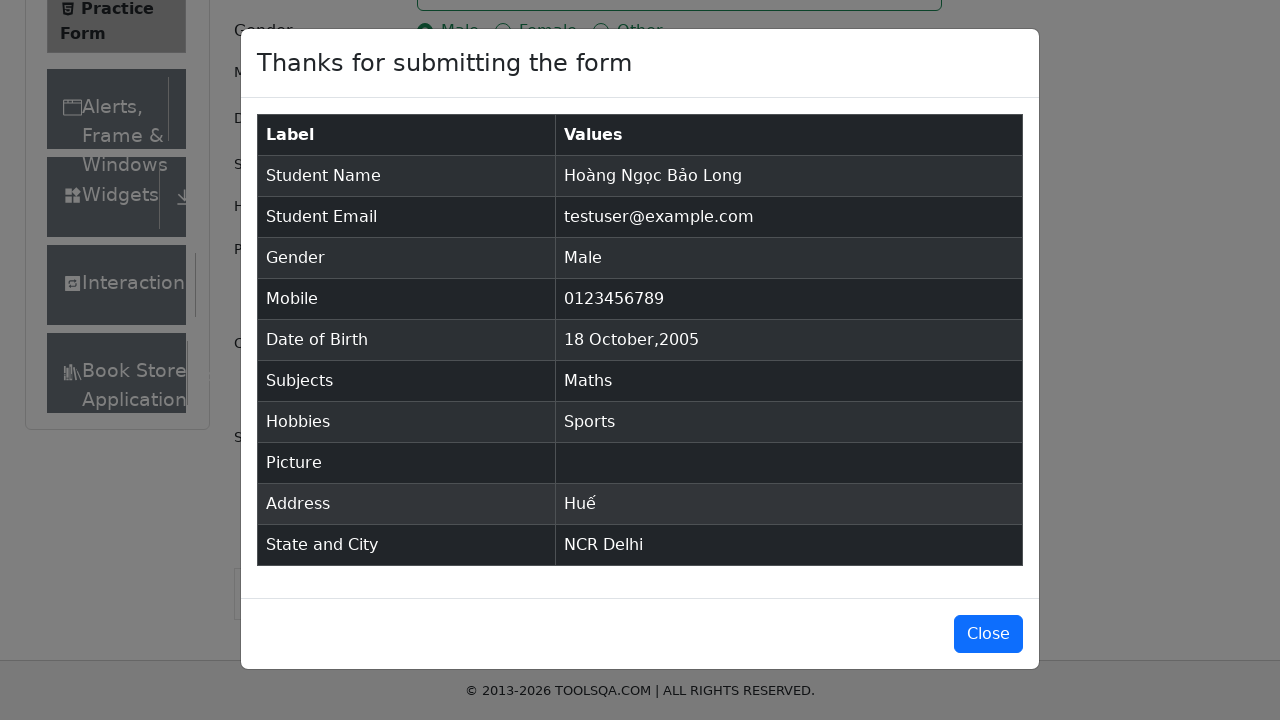

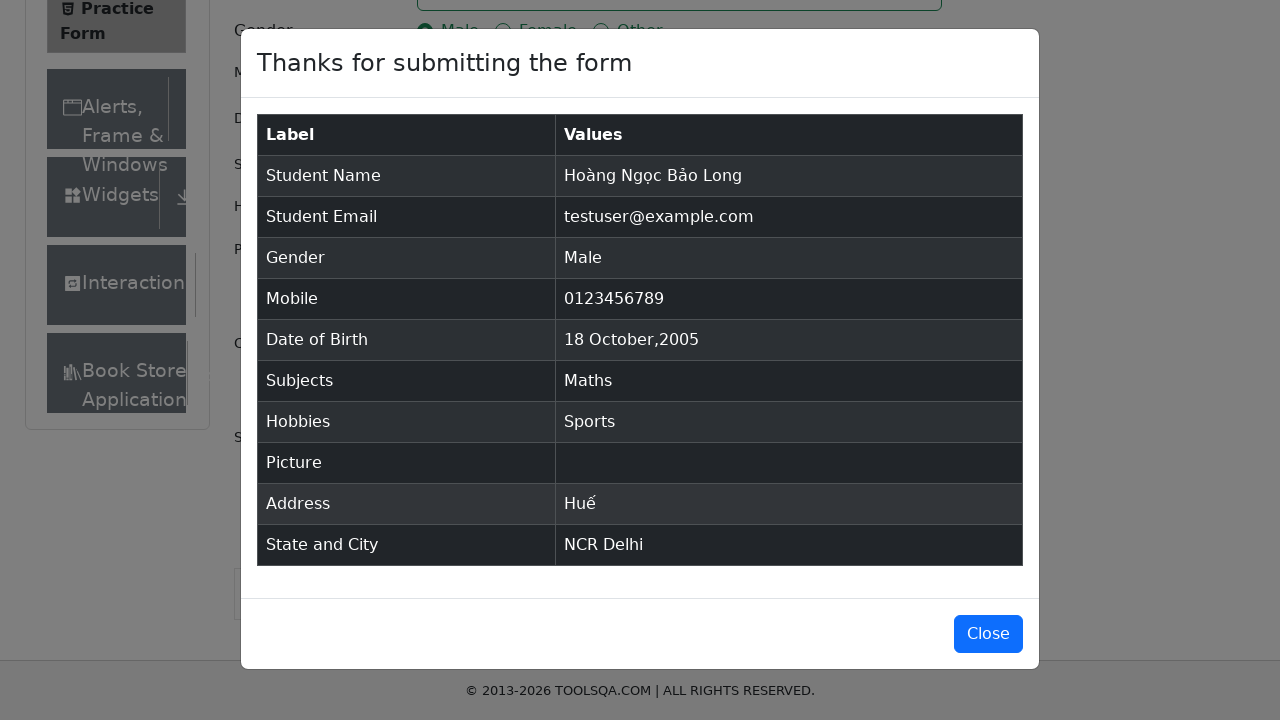